Tests the purchase form by clearing and filling the name input field

Starting URL: http://blazedemo.com/purchase.php

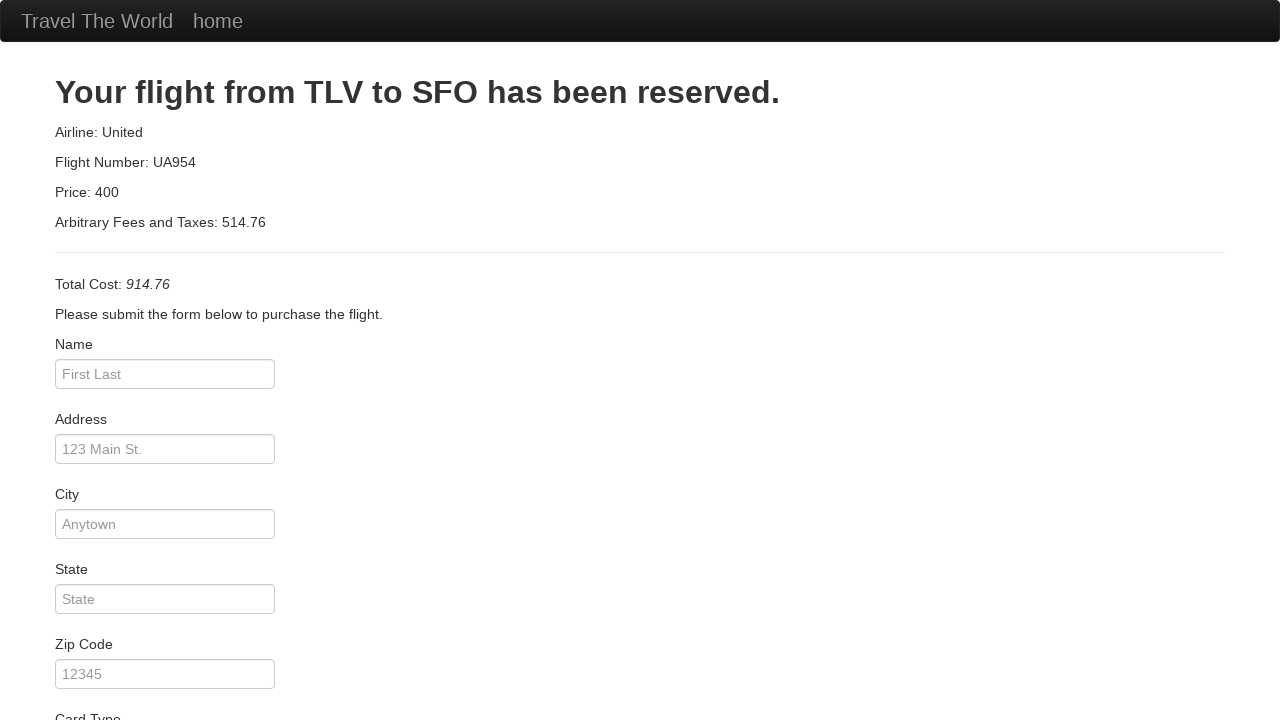

Cleared the name input field on #inputName
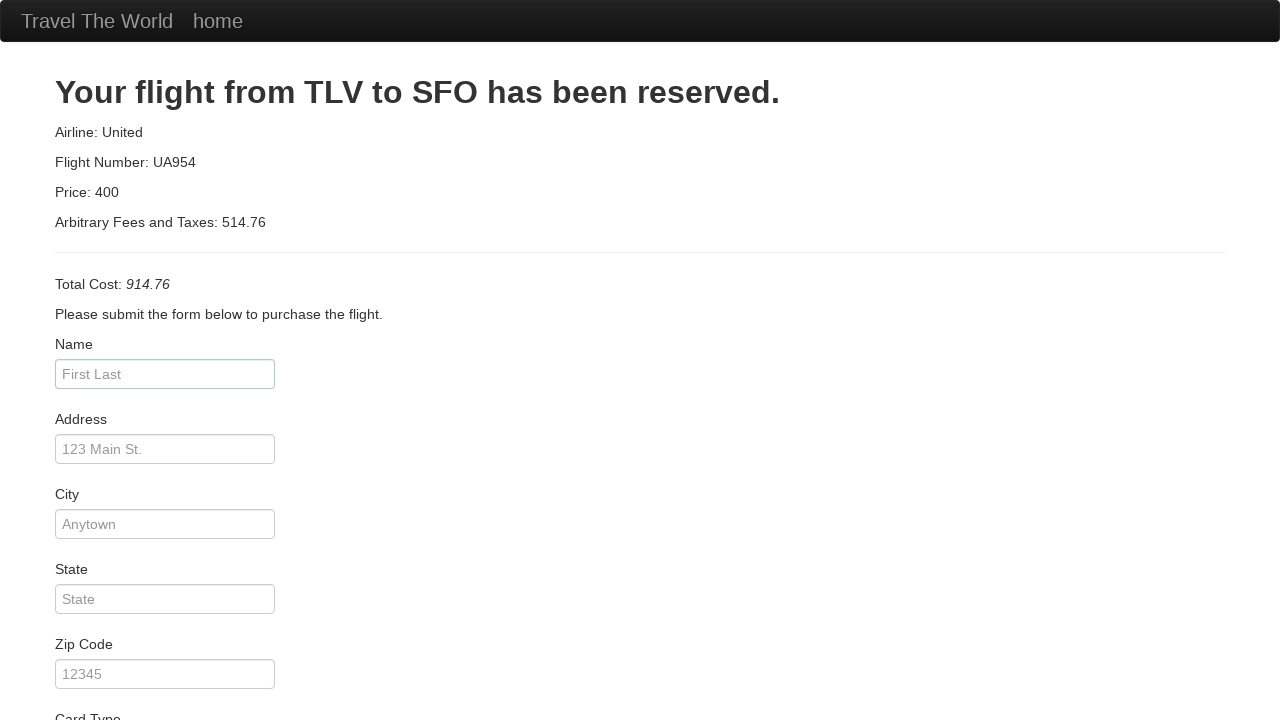

Filled name input field with 'testName' on #inputName
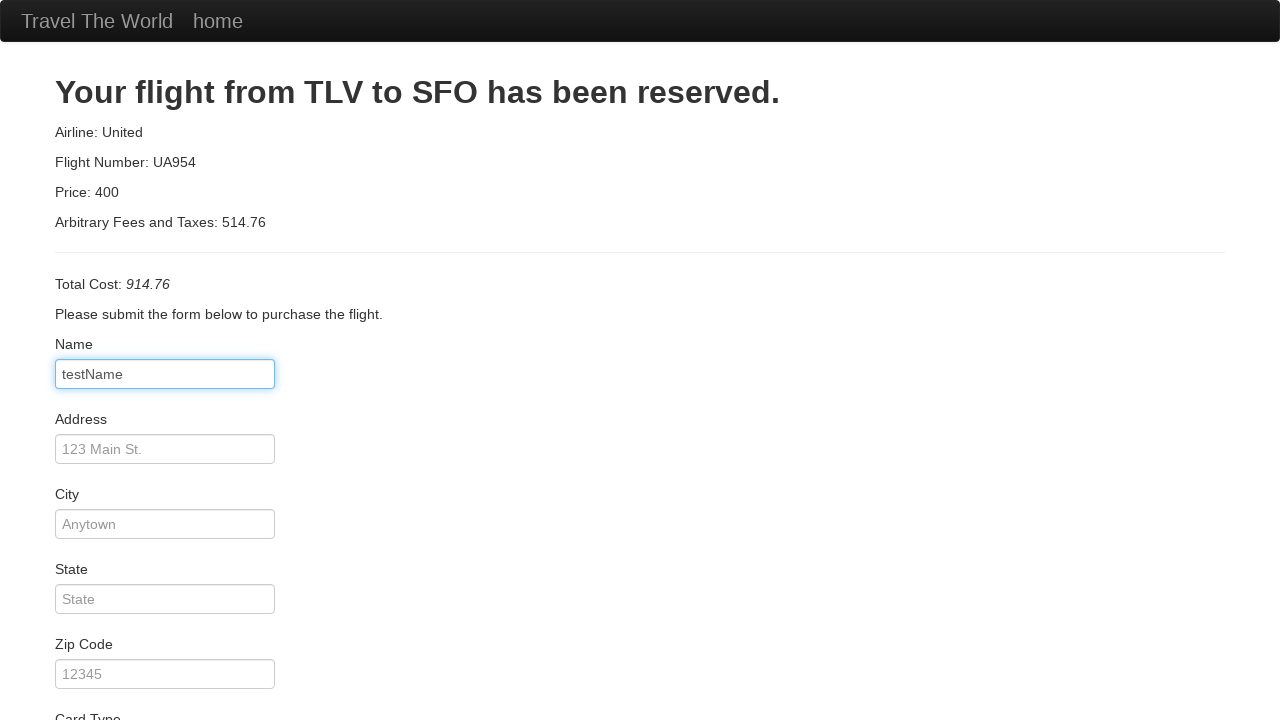

Verified that name input field contains 'testName'
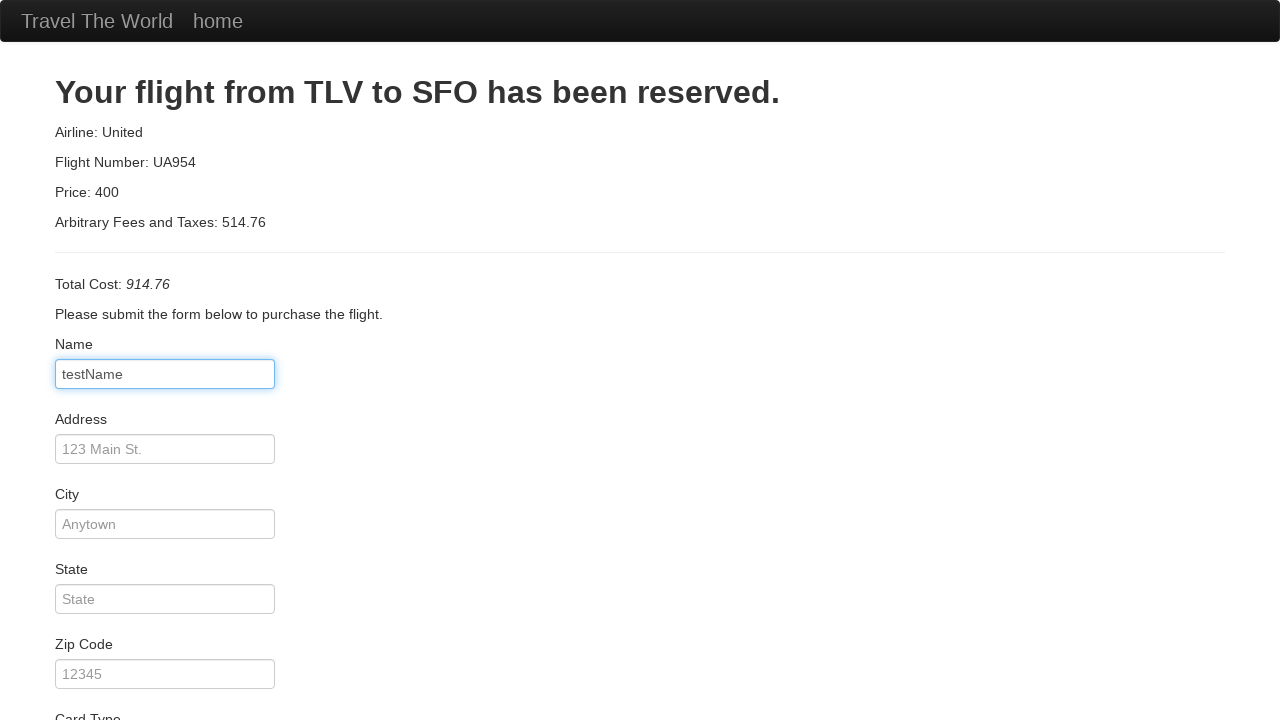

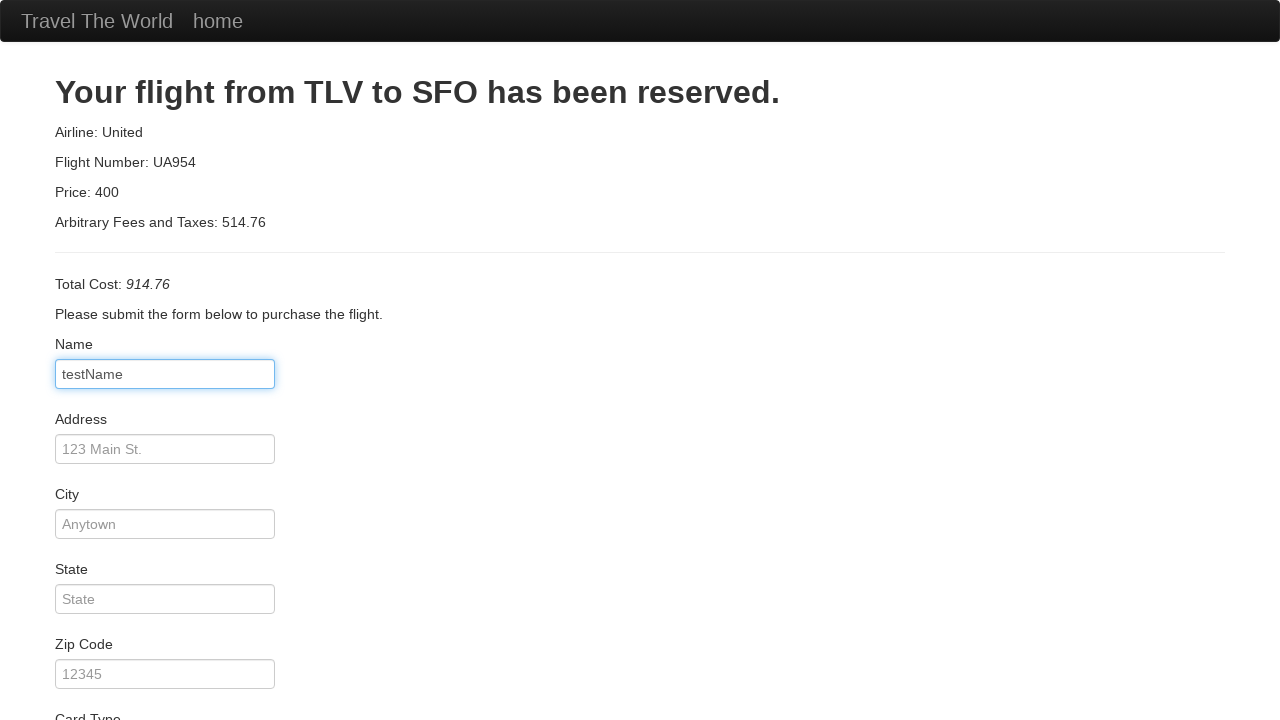